Tests job search functionality on Berlin Startup Jobs by searching for a keyword and navigating through paginated results to verify job listings load correctly.

Starting URL: https://berlinstartupjobs.com/?s=python

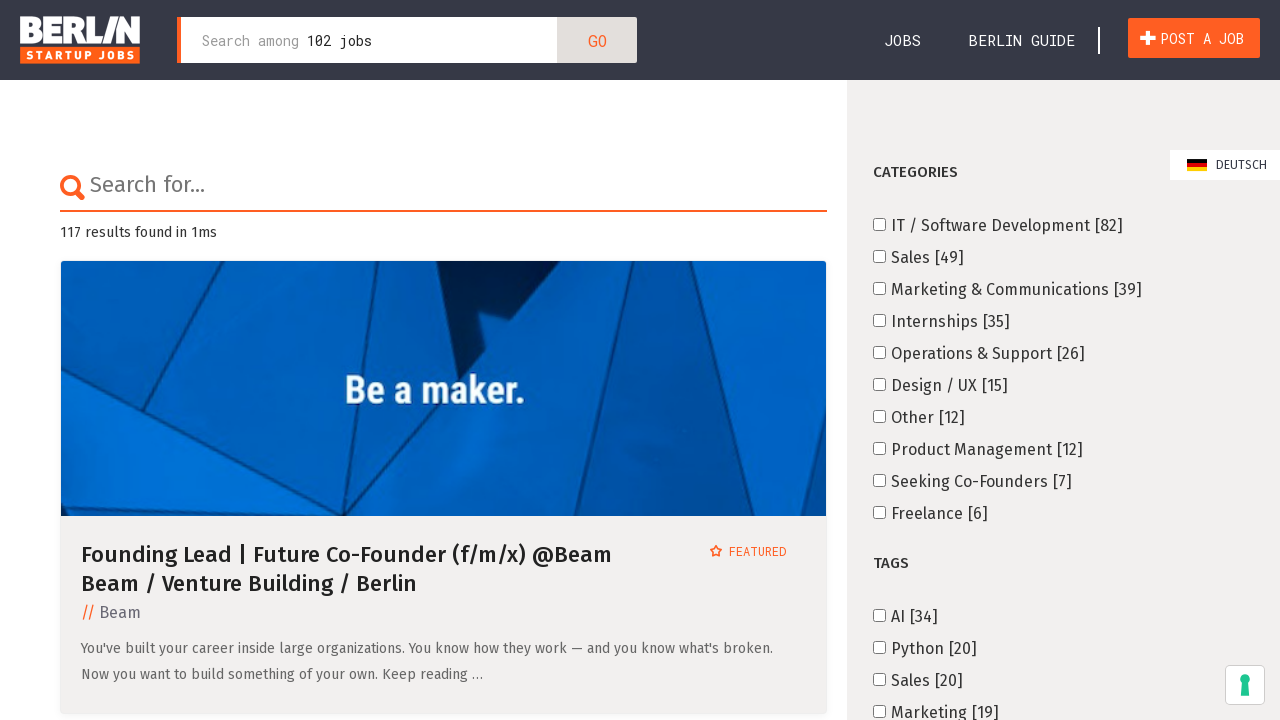

Search results stats loaded on first page
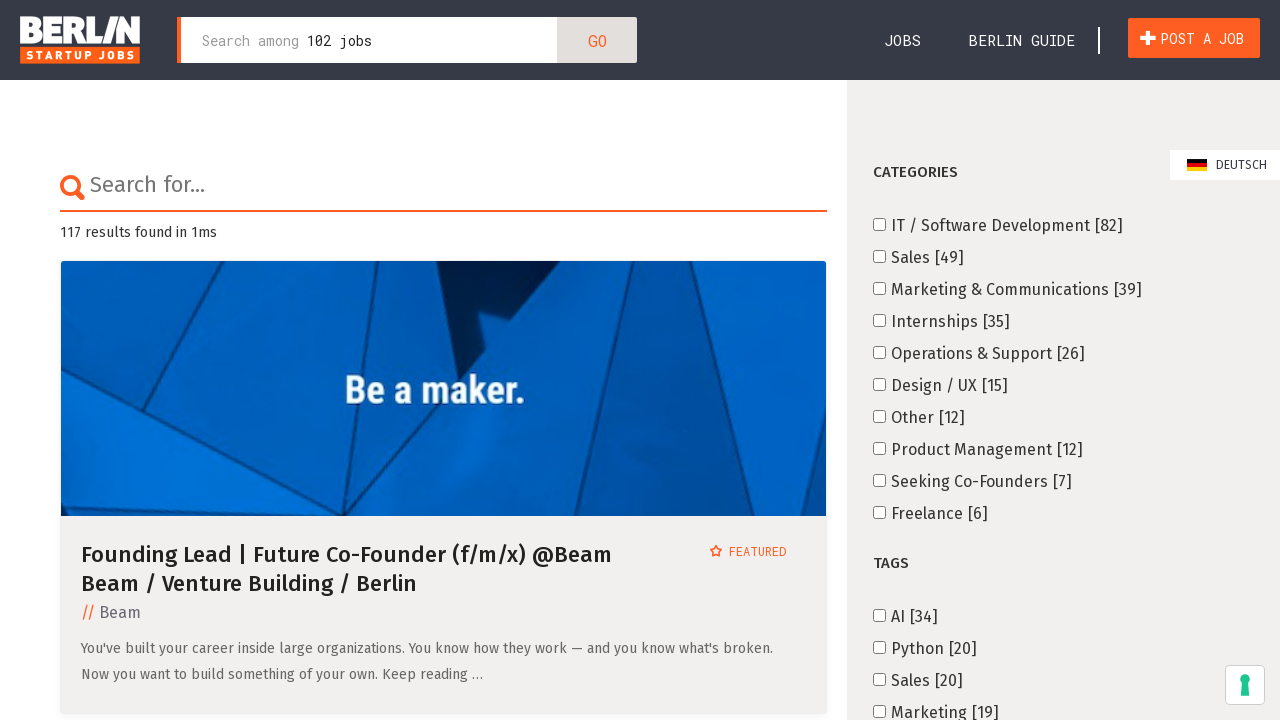

Job listings container loaded
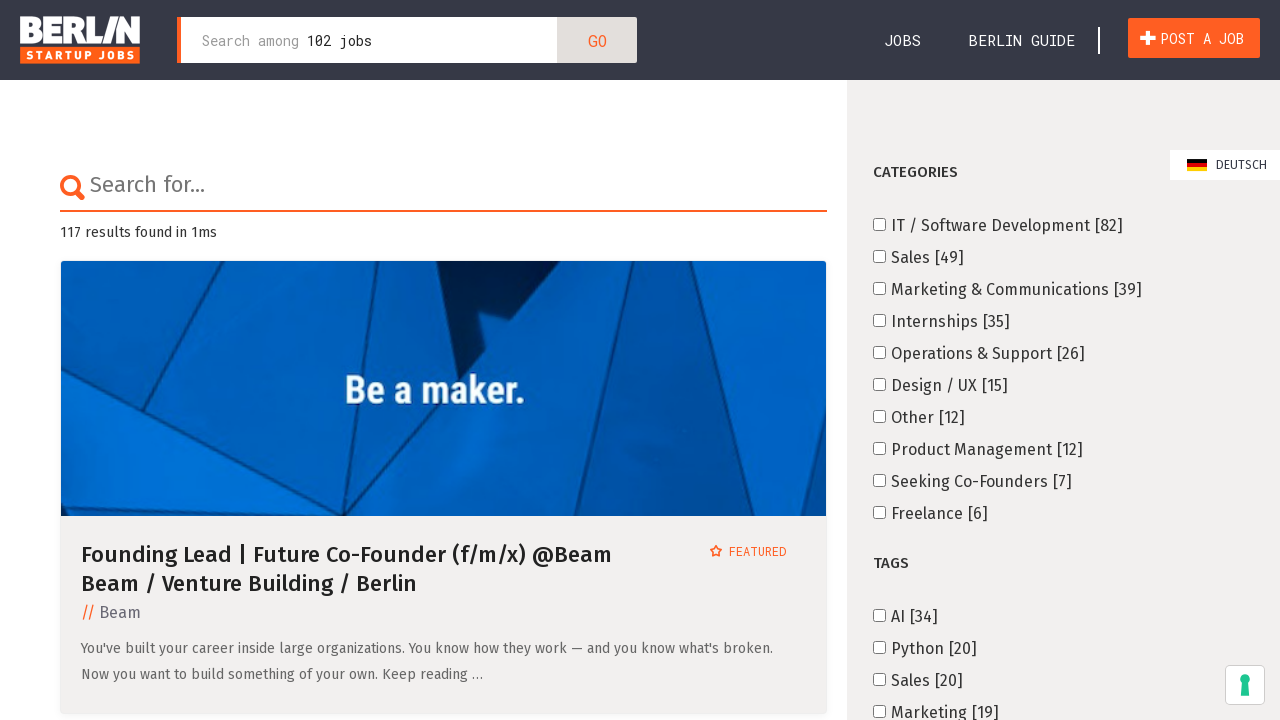

Individual job listing items loaded
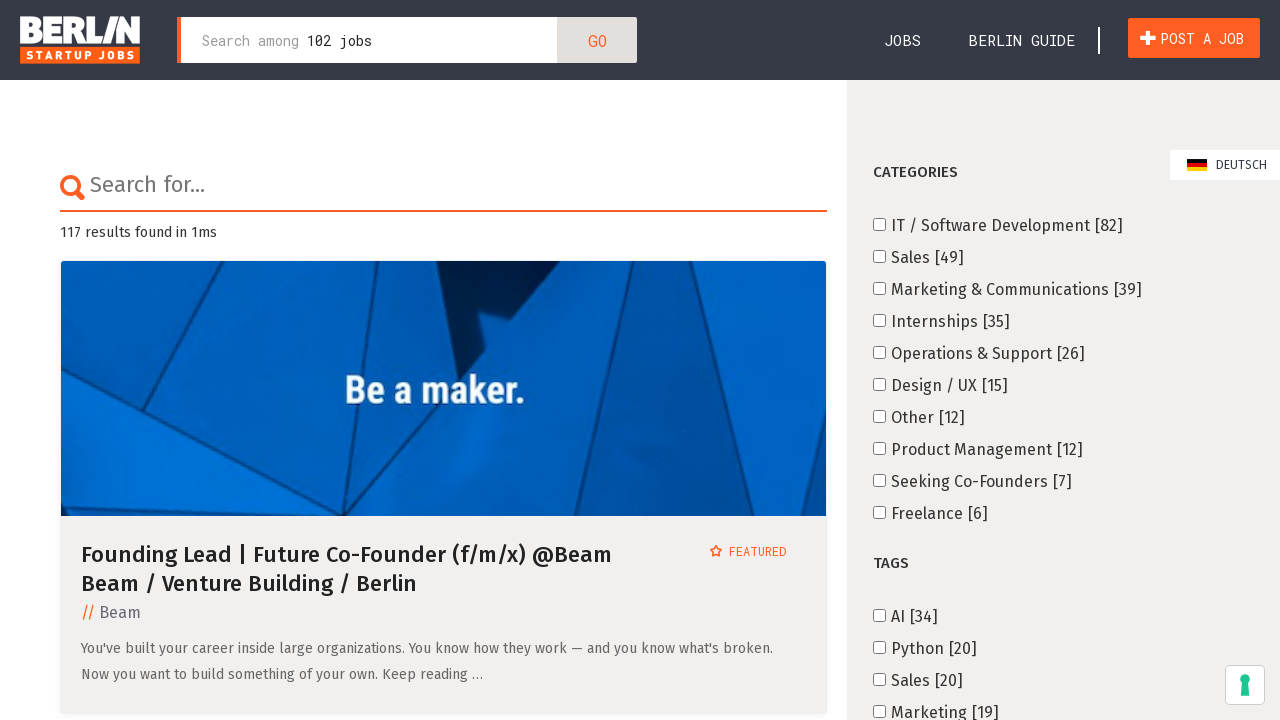

Navigated to page 2 of job search results
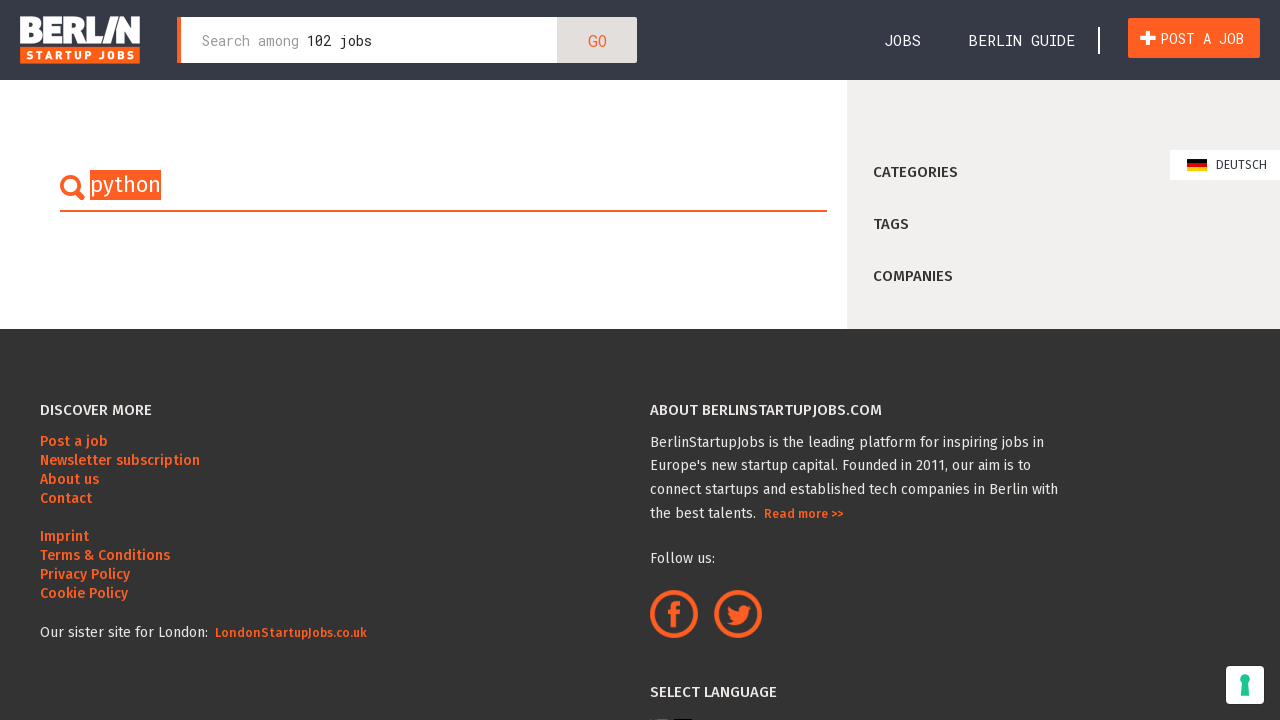

Job listings container loaded on page 2
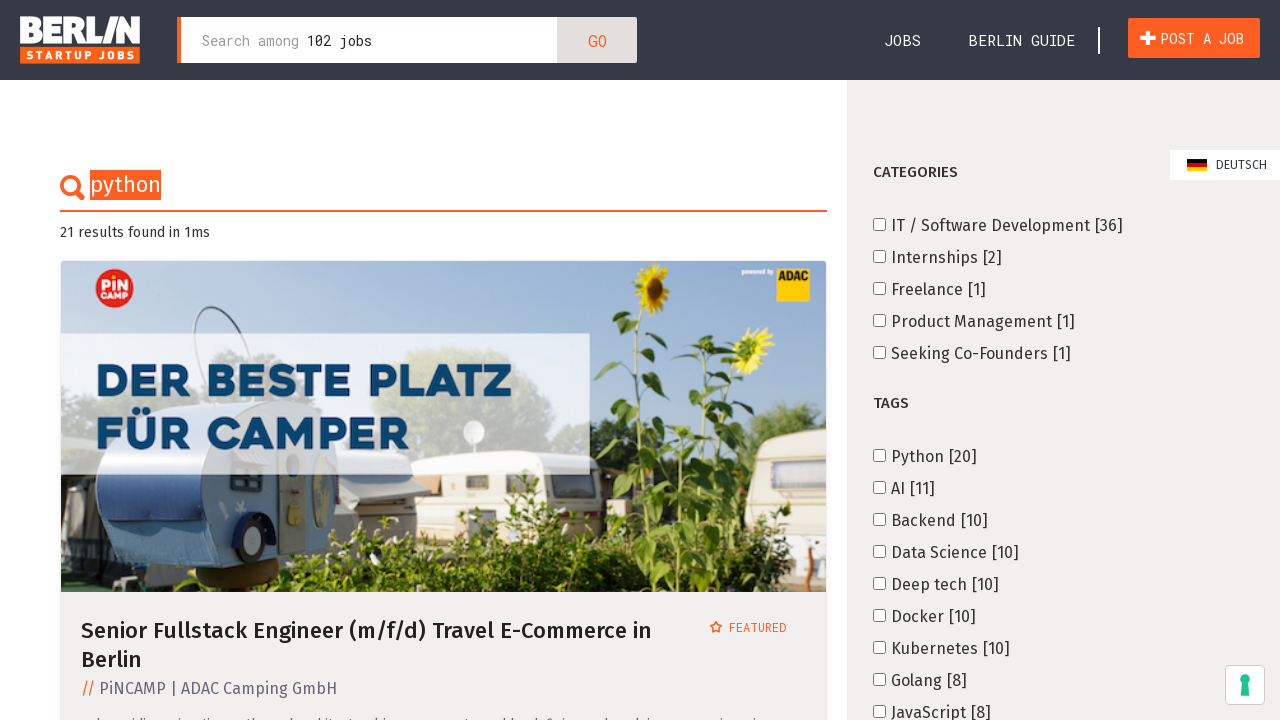

Individual job listing items loaded on page 2
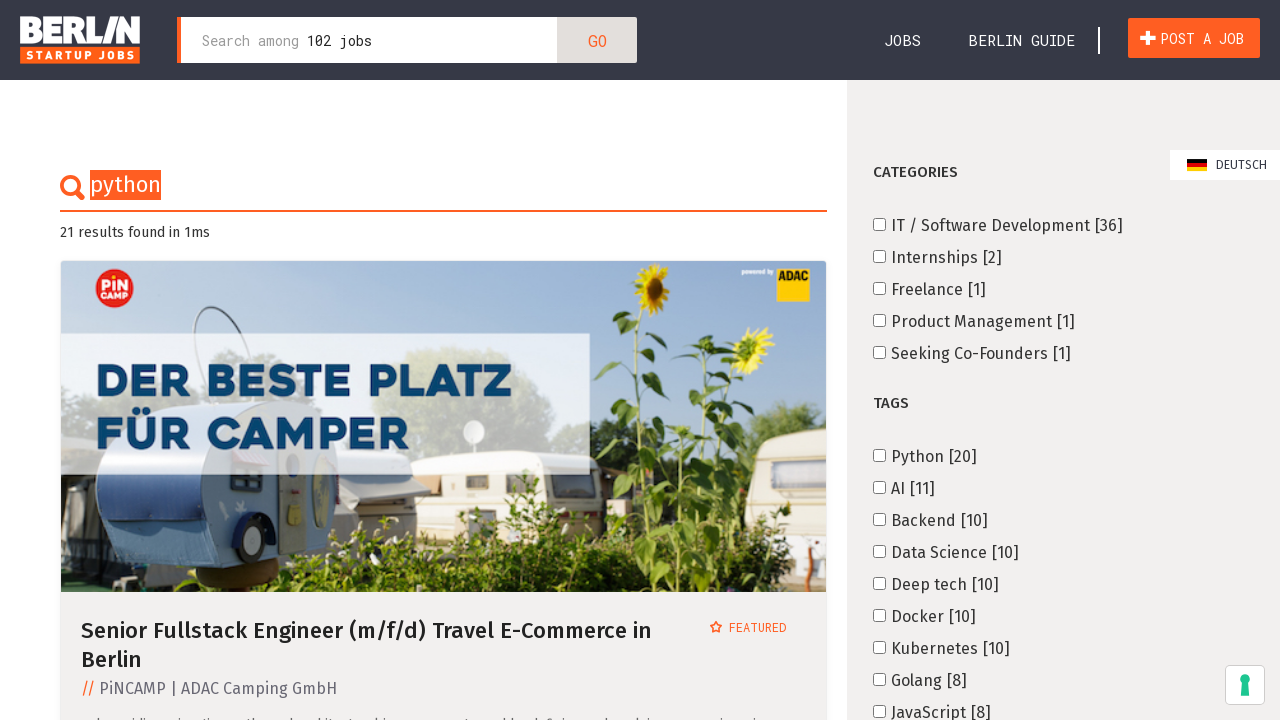

Job listing titles loaded
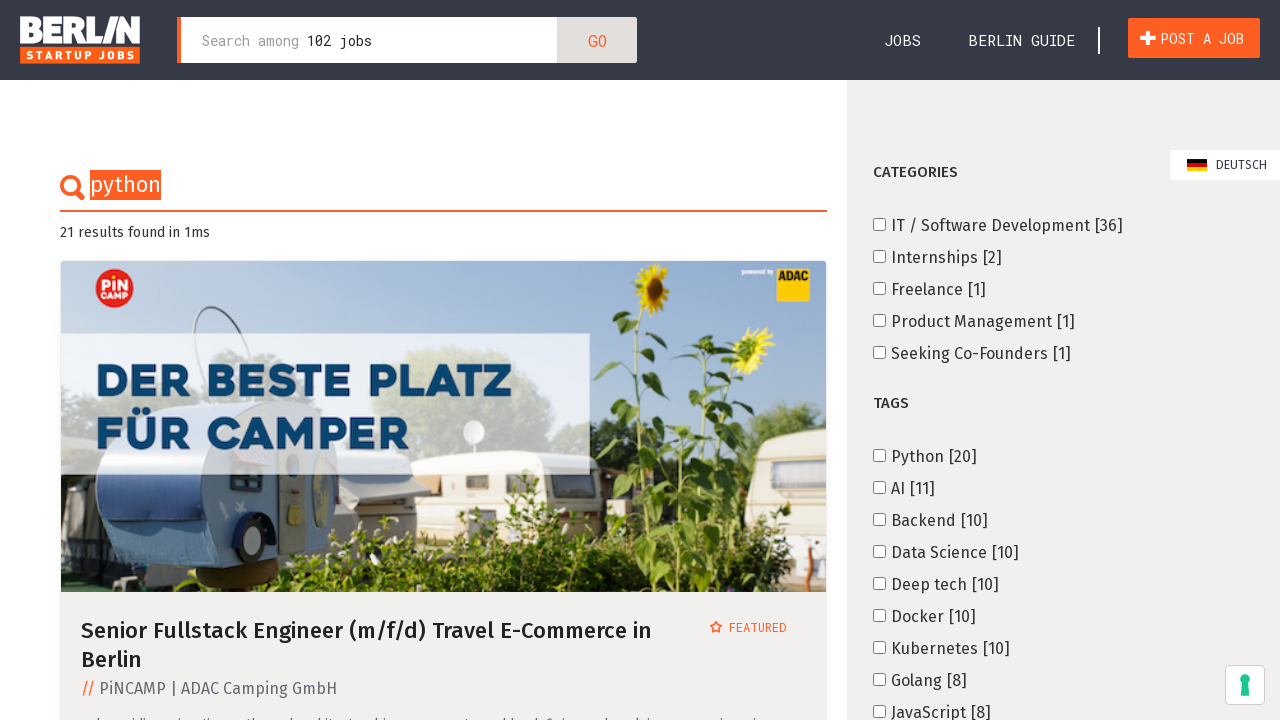

Job listing company links loaded
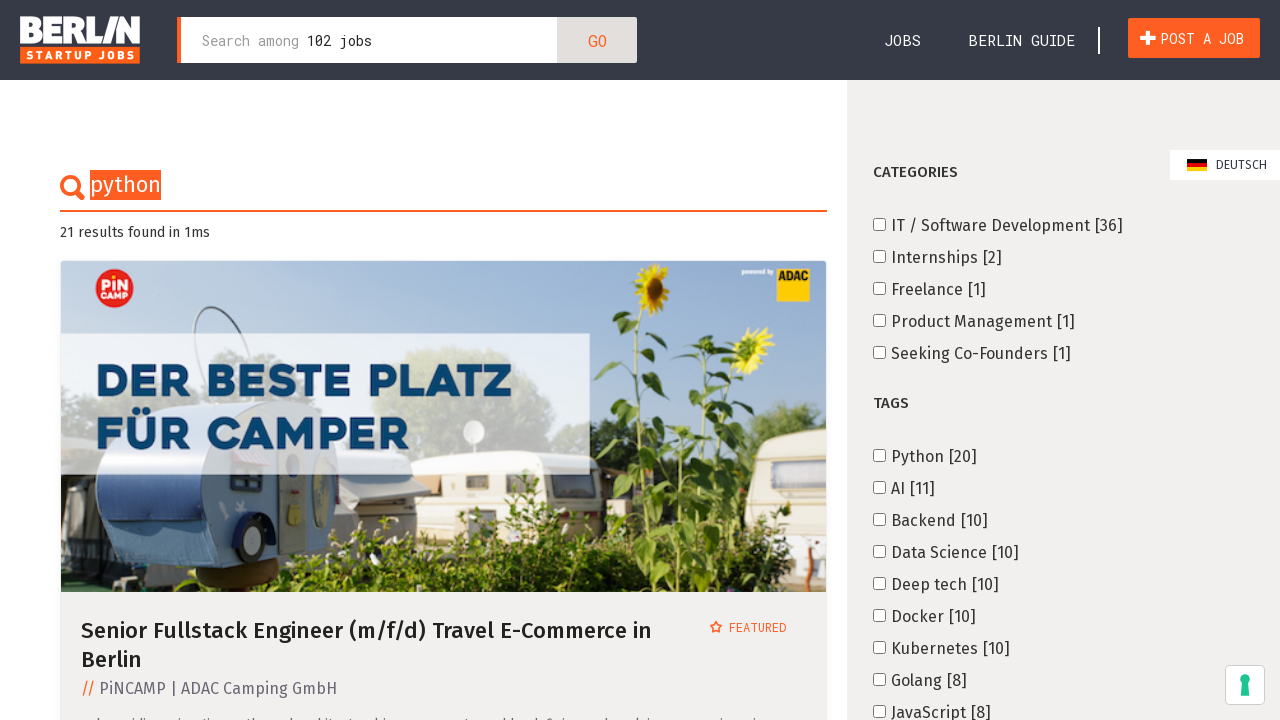

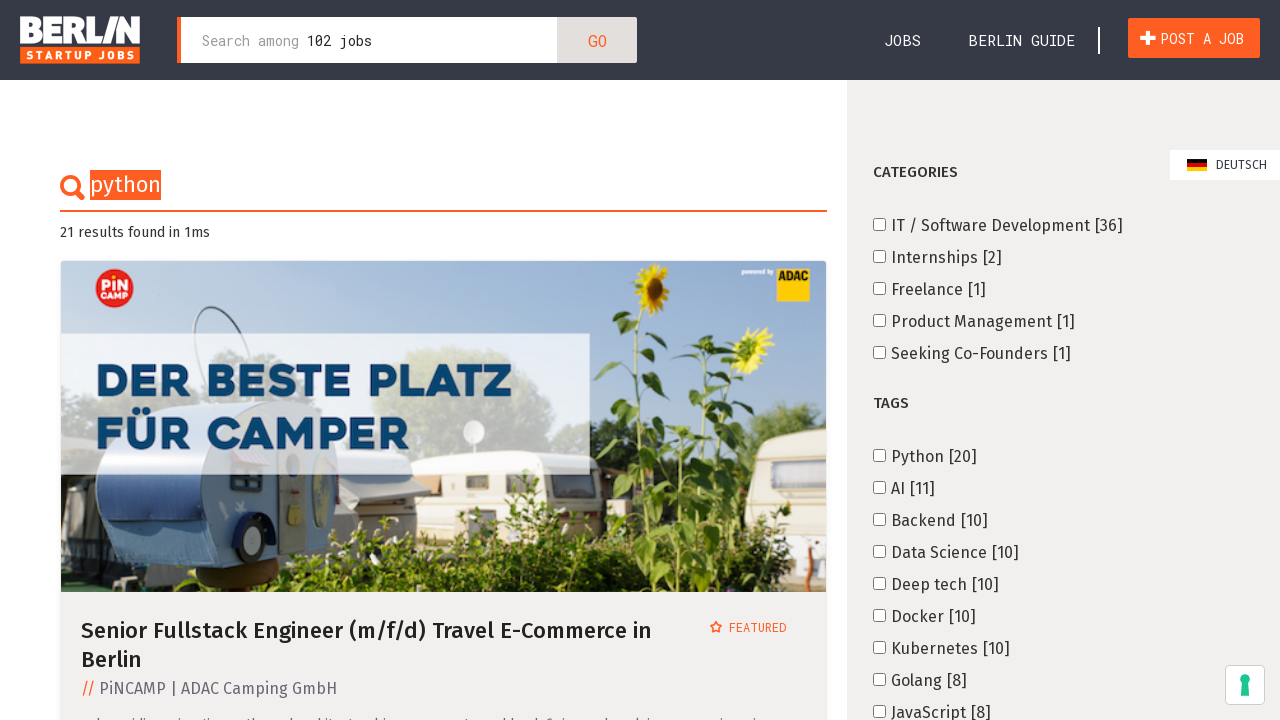